Tests file upload functionality on a PDF to JPG conversion website by clicking the file input element and uploading a sample PDF file

Starting URL: https://pdf2jpg.net/

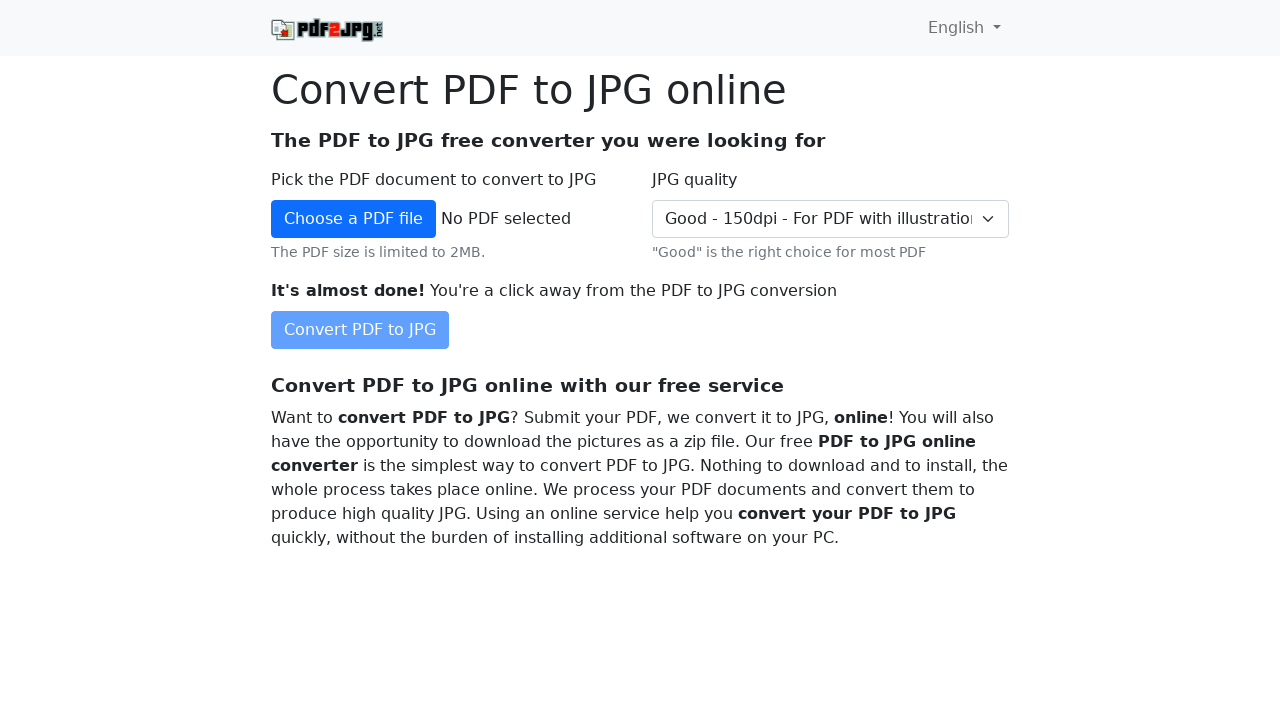

Waited for file input element to be available
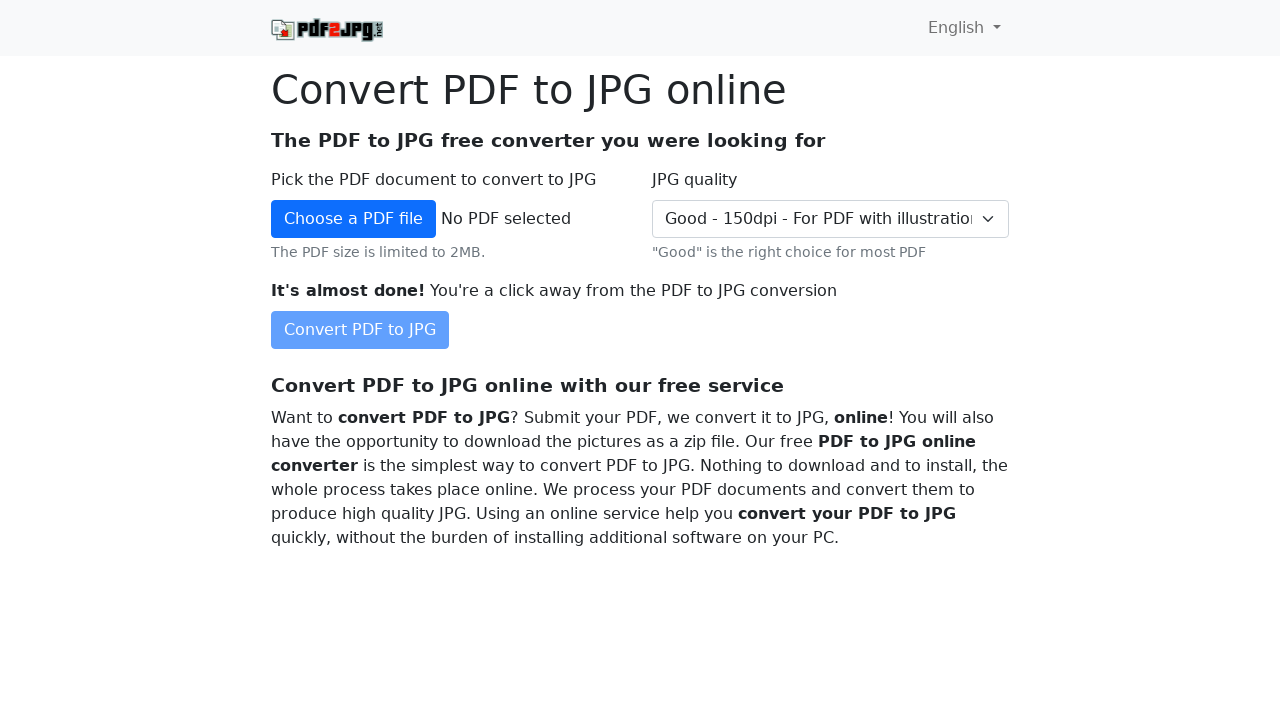

Clicked file input element to open file chooser at (354, 219) on #advanced_pdf_file
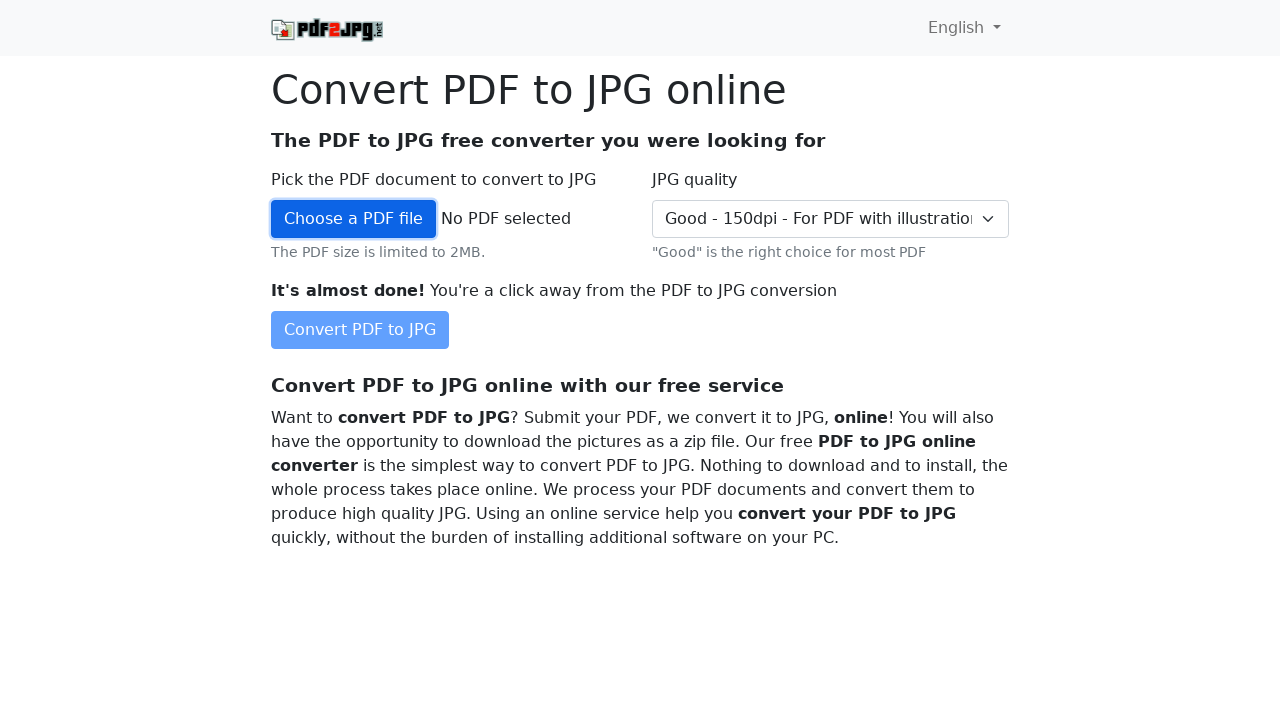

File chooser dialog opened and ready for file selection
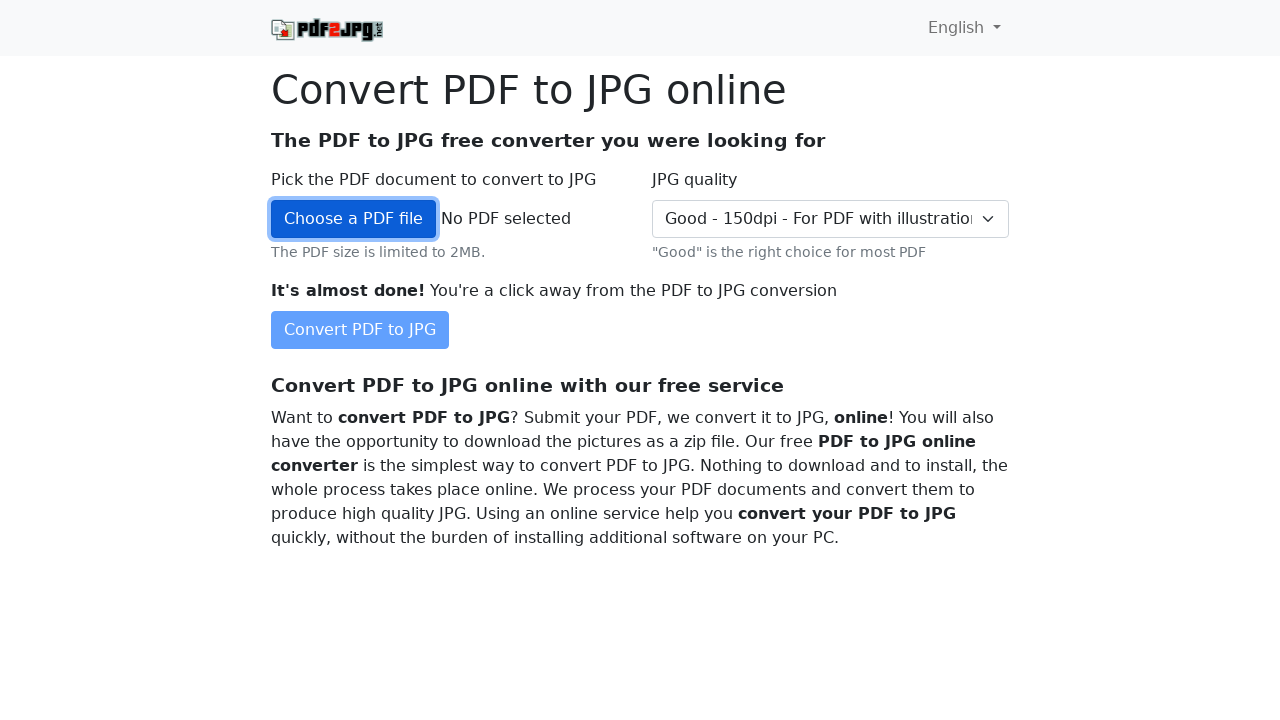

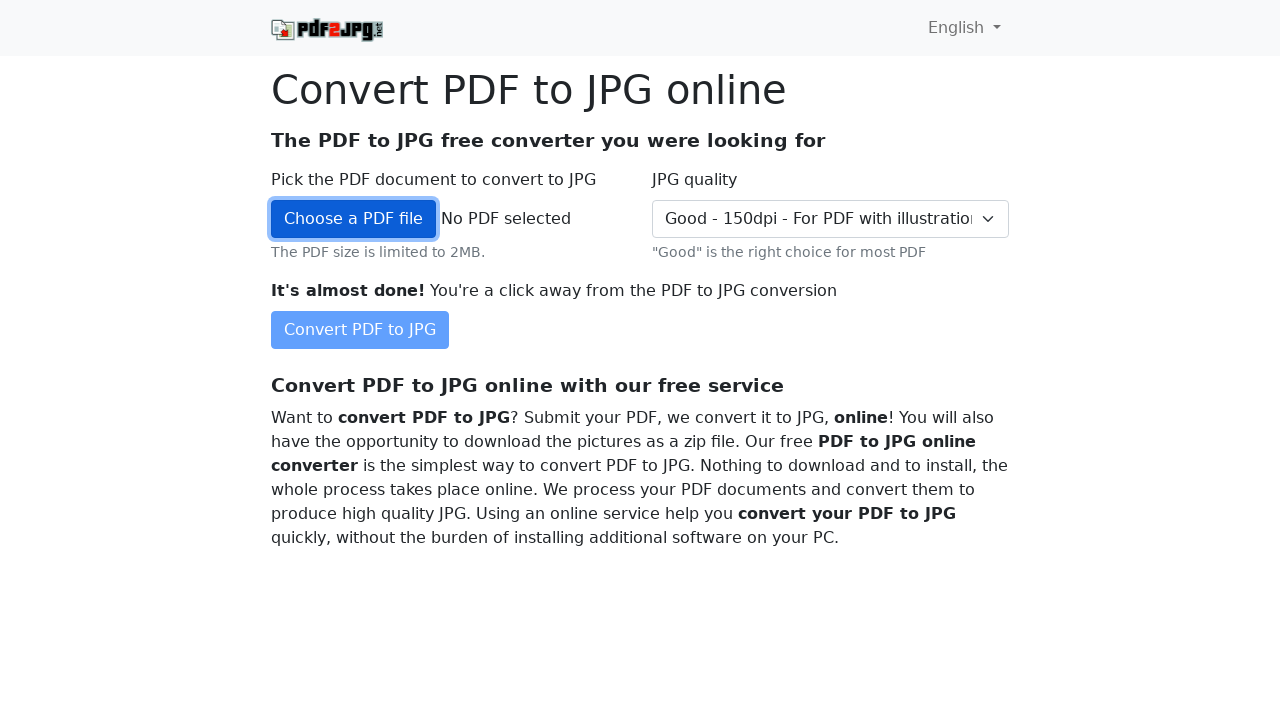